Tests browser window handling by clicking a button to open a new window, then switching to the new window and verifying the header text is displayed.

Starting URL: https://demoqa.com/browser-windows

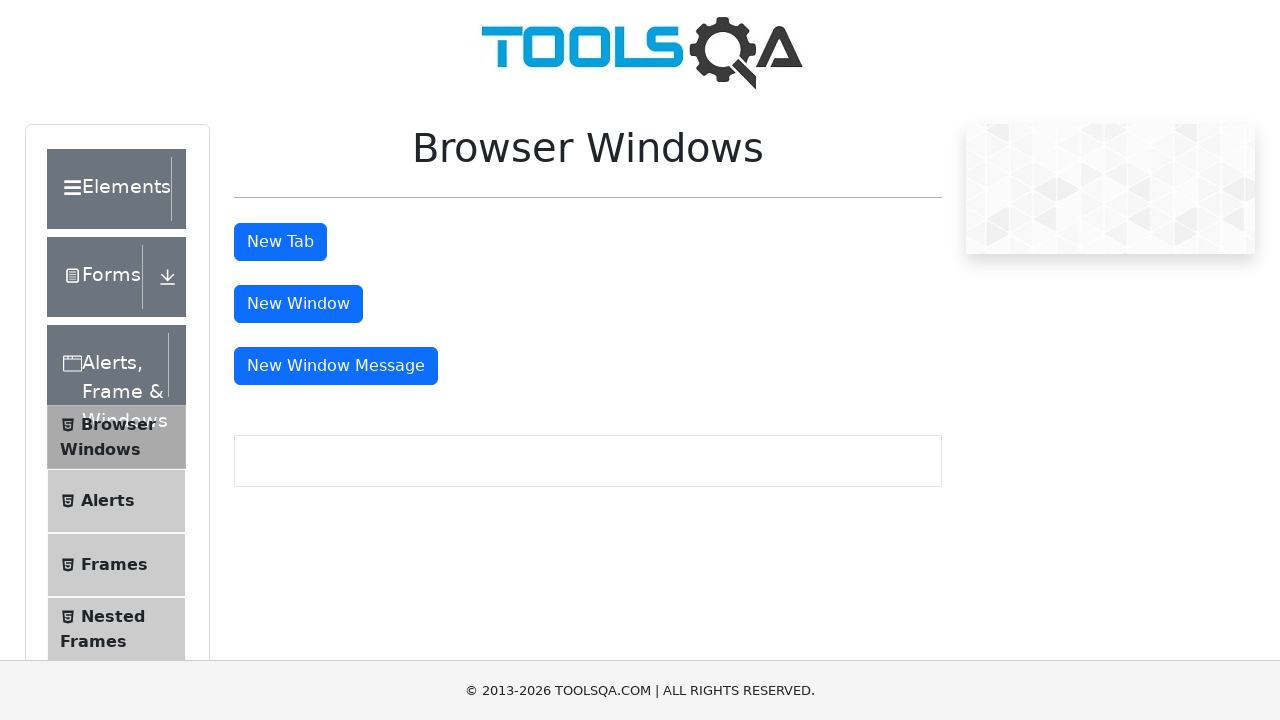

Clicked the 'New Window' button at (298, 304) on #windowButton
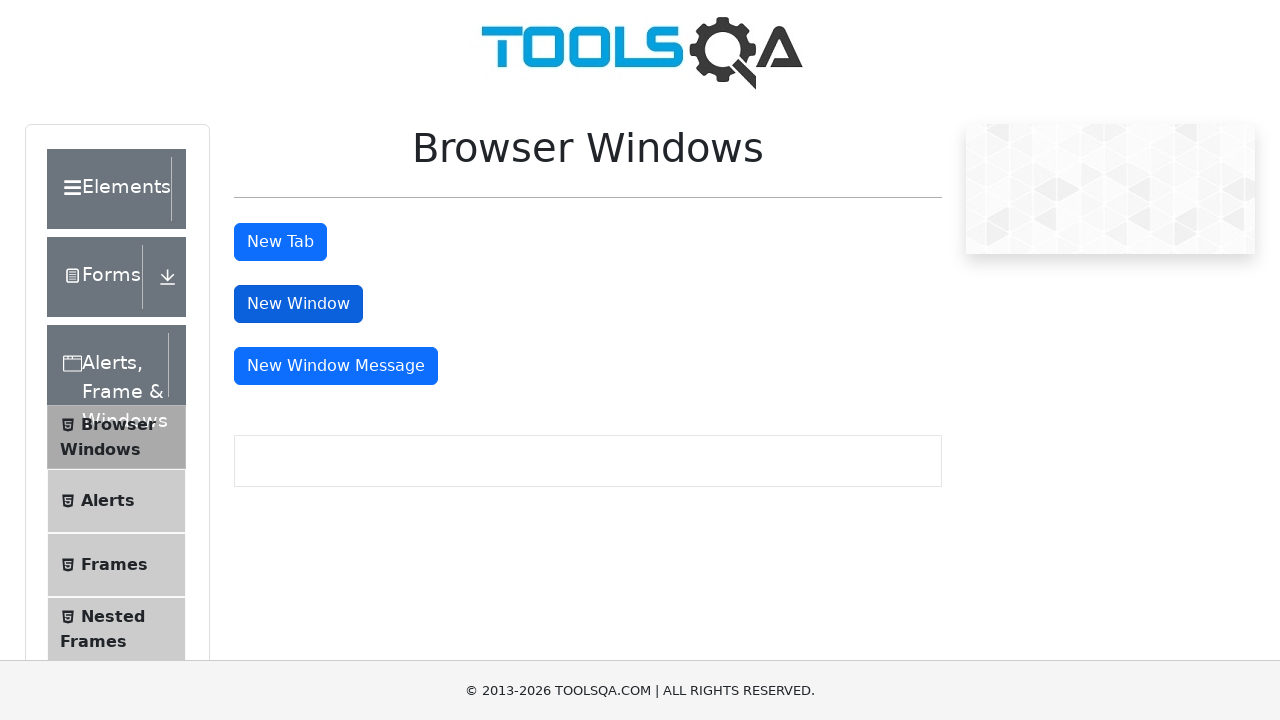

New window opened after clicking button at (298, 304) on #windowButton
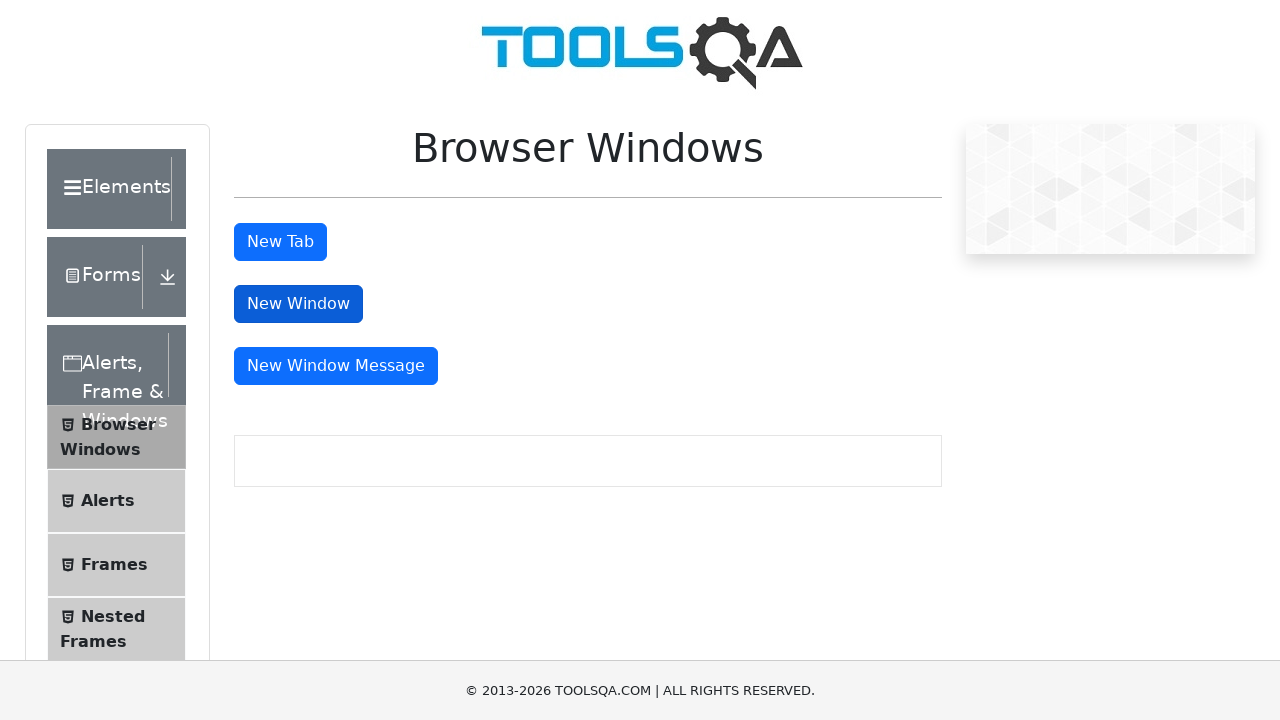

New page loaded completely
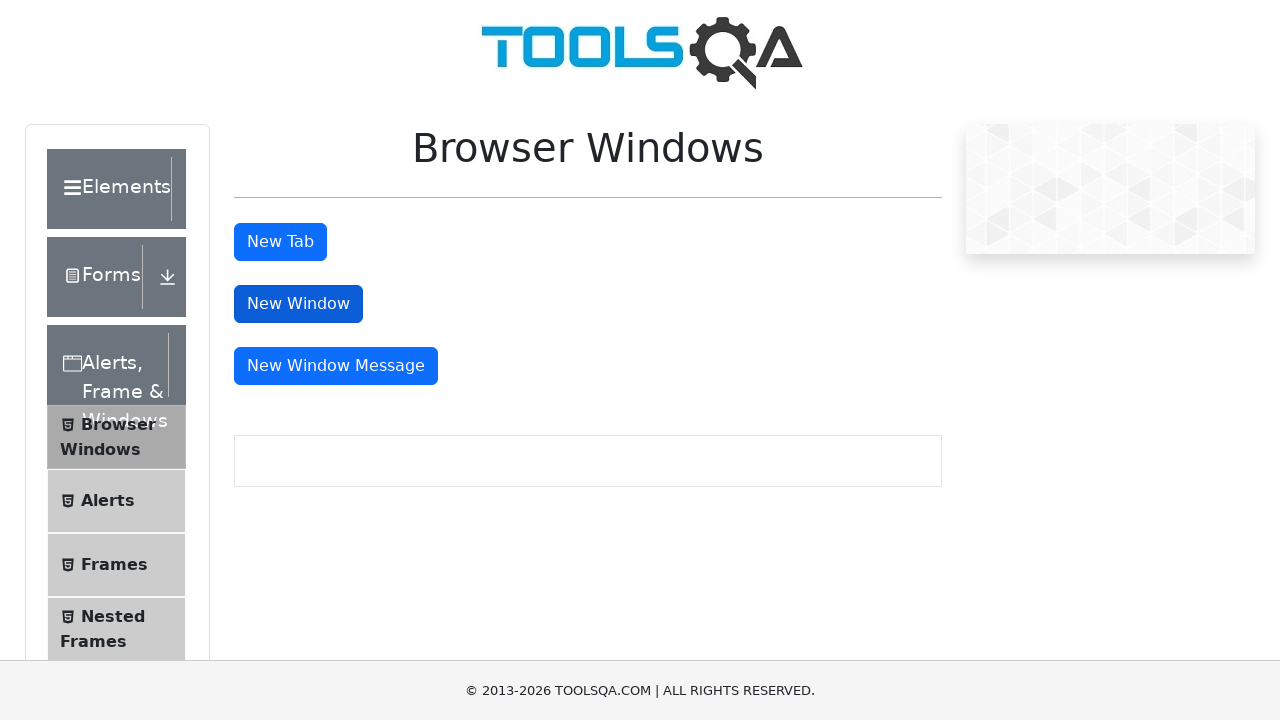

Header element found in new window
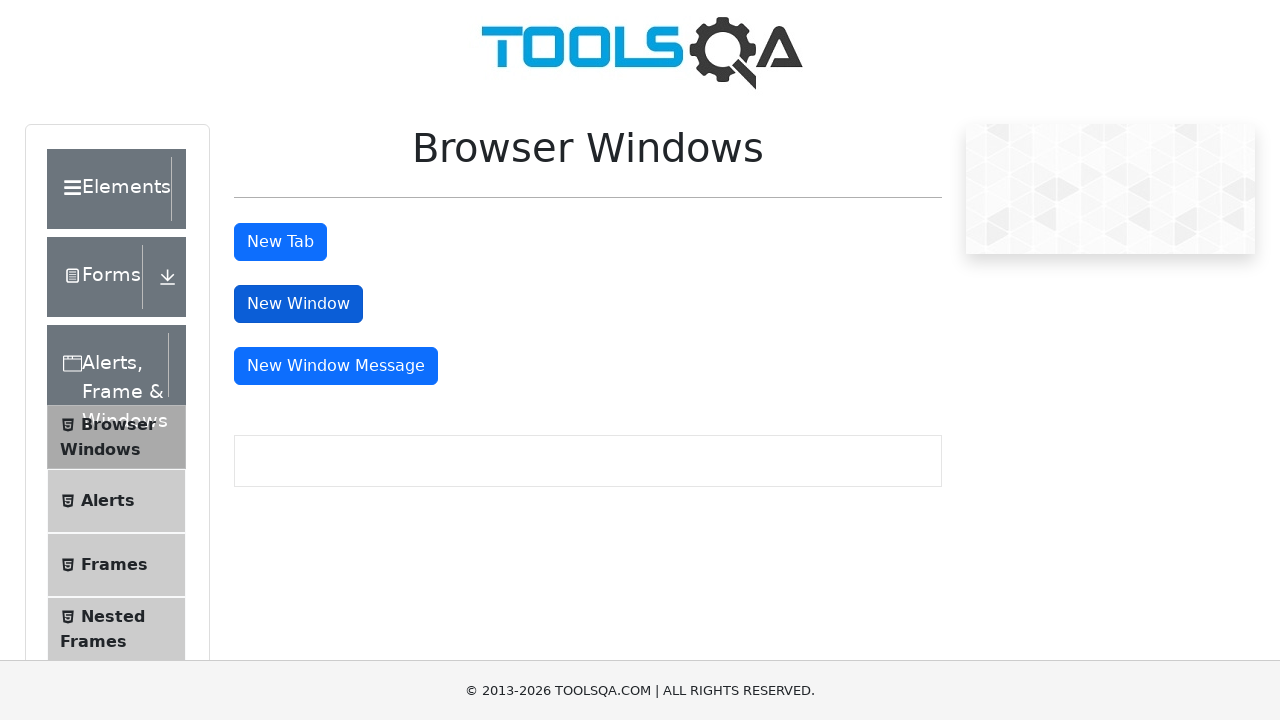

Extracted header text: This is a sample page
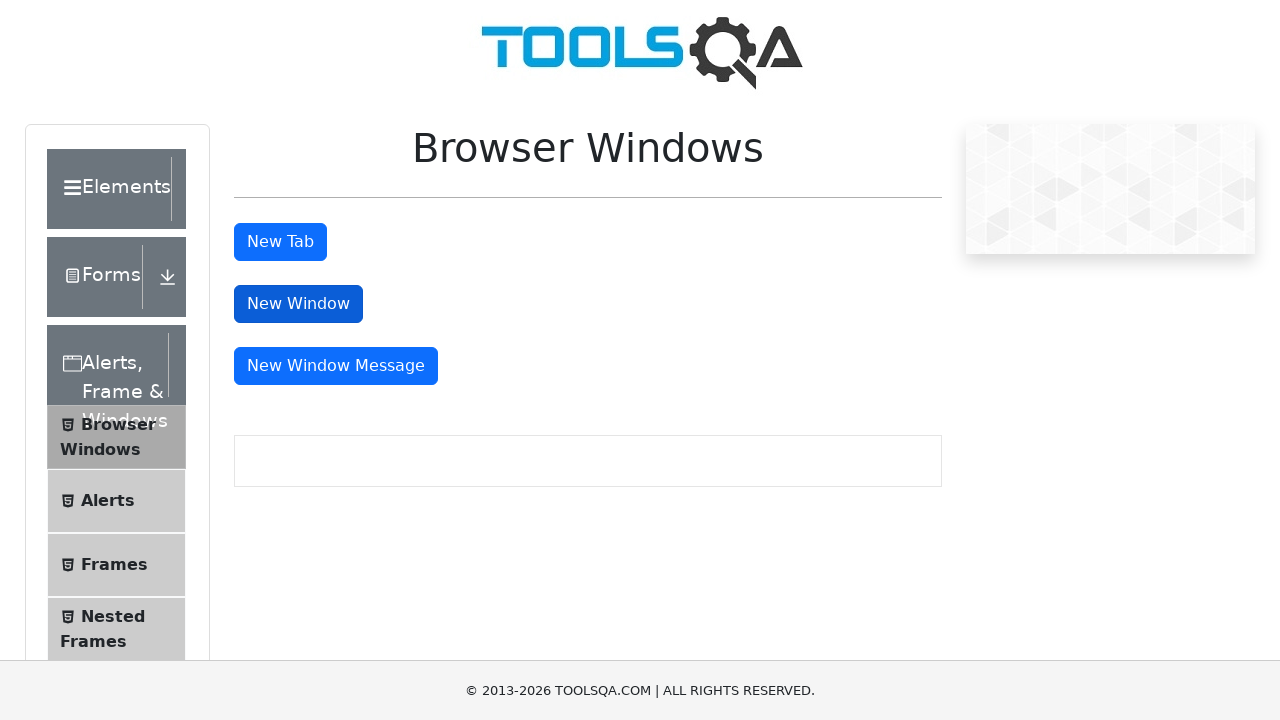

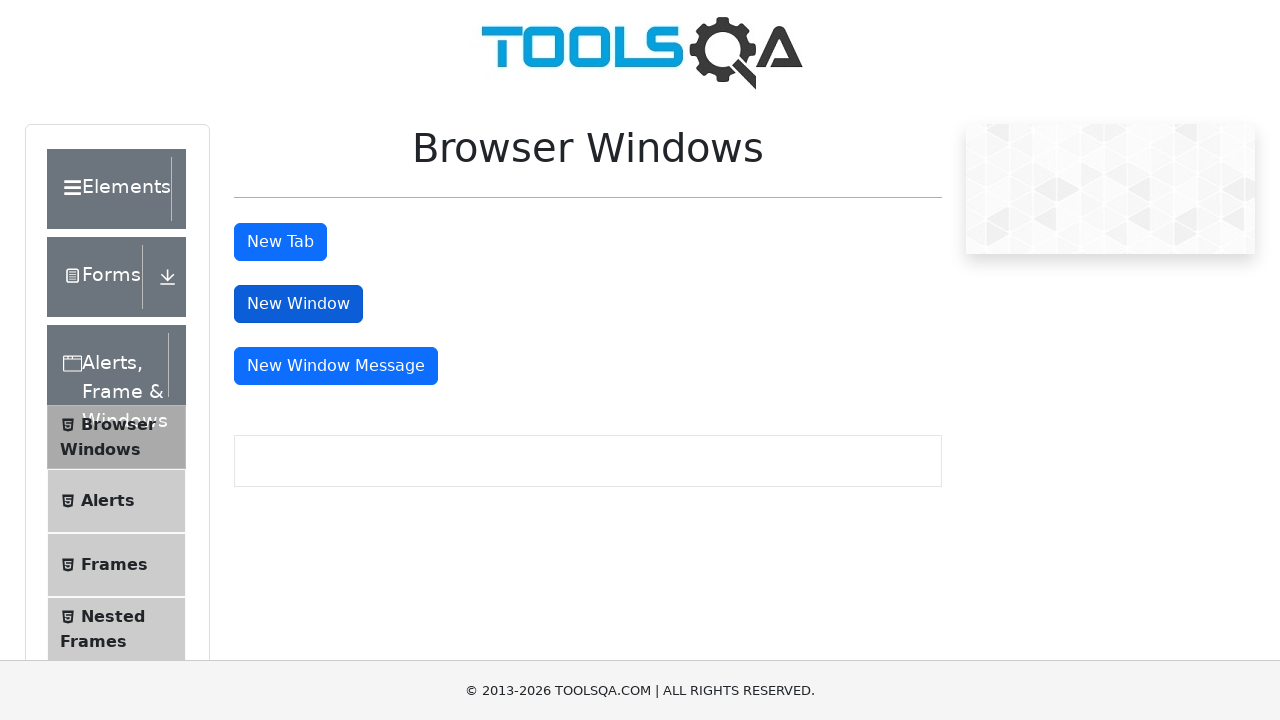